Tests opting out of A/B tests by adding an opt-out cookie before visiting the A/B test page, then navigating to verify the opt-out is already active.

Starting URL: http://the-internet.herokuapp.com

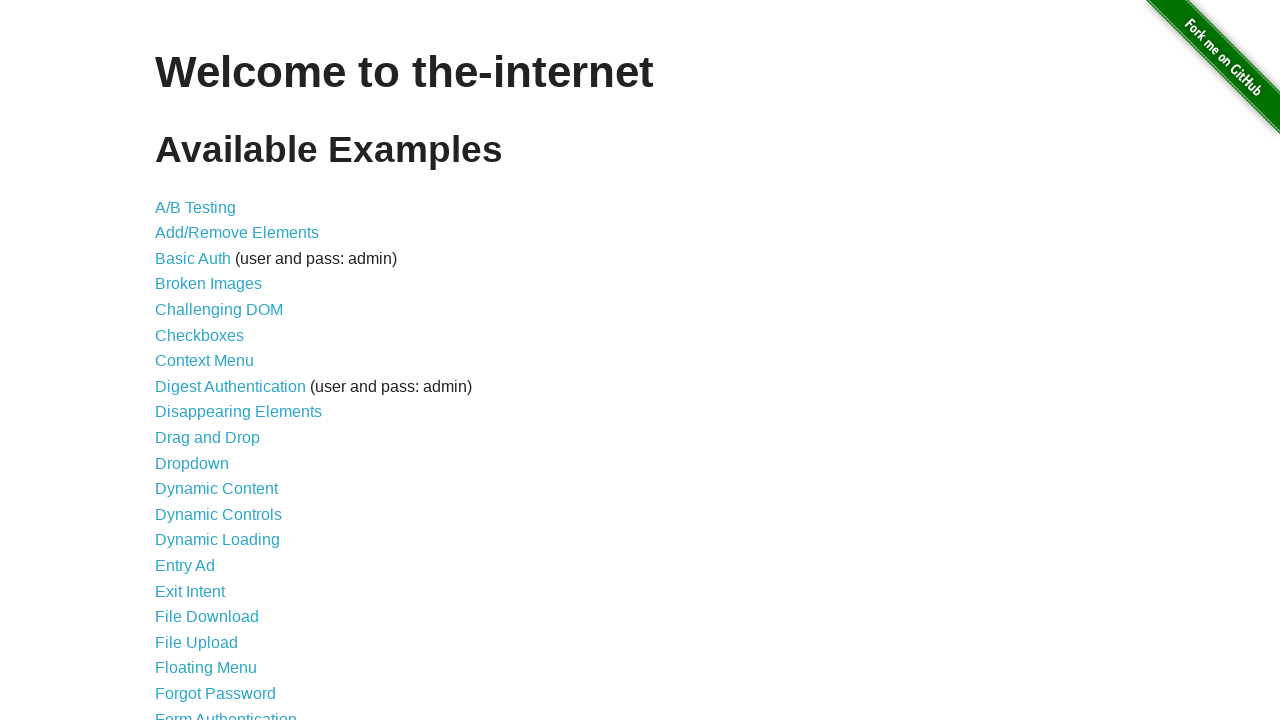

Added optimizelyOptOut cookie to context
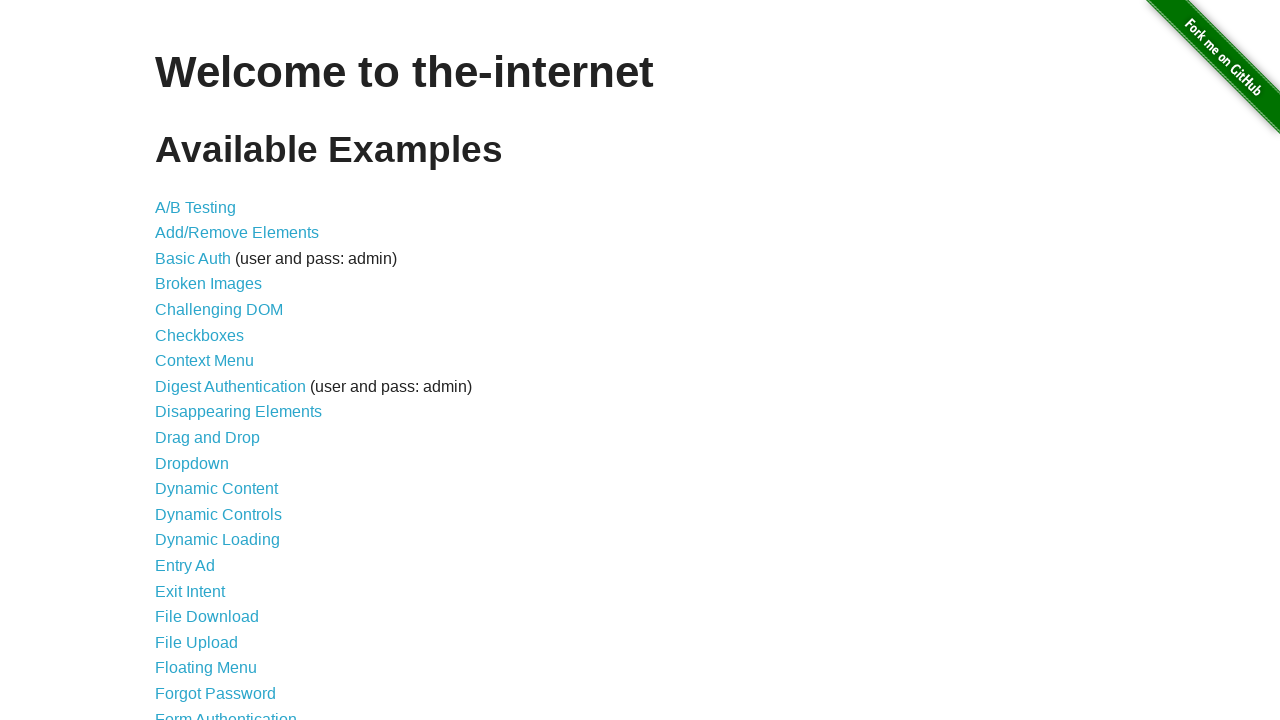

Navigated to A/B test page
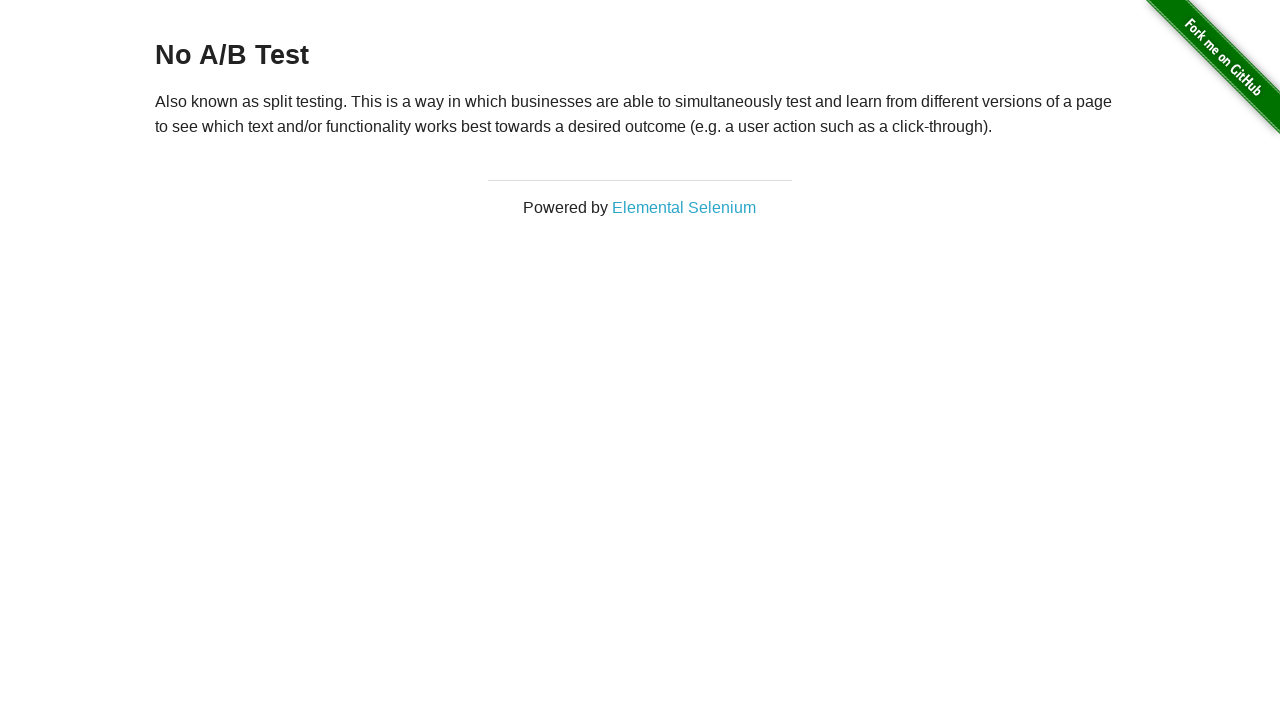

Waited for h3 heading to load
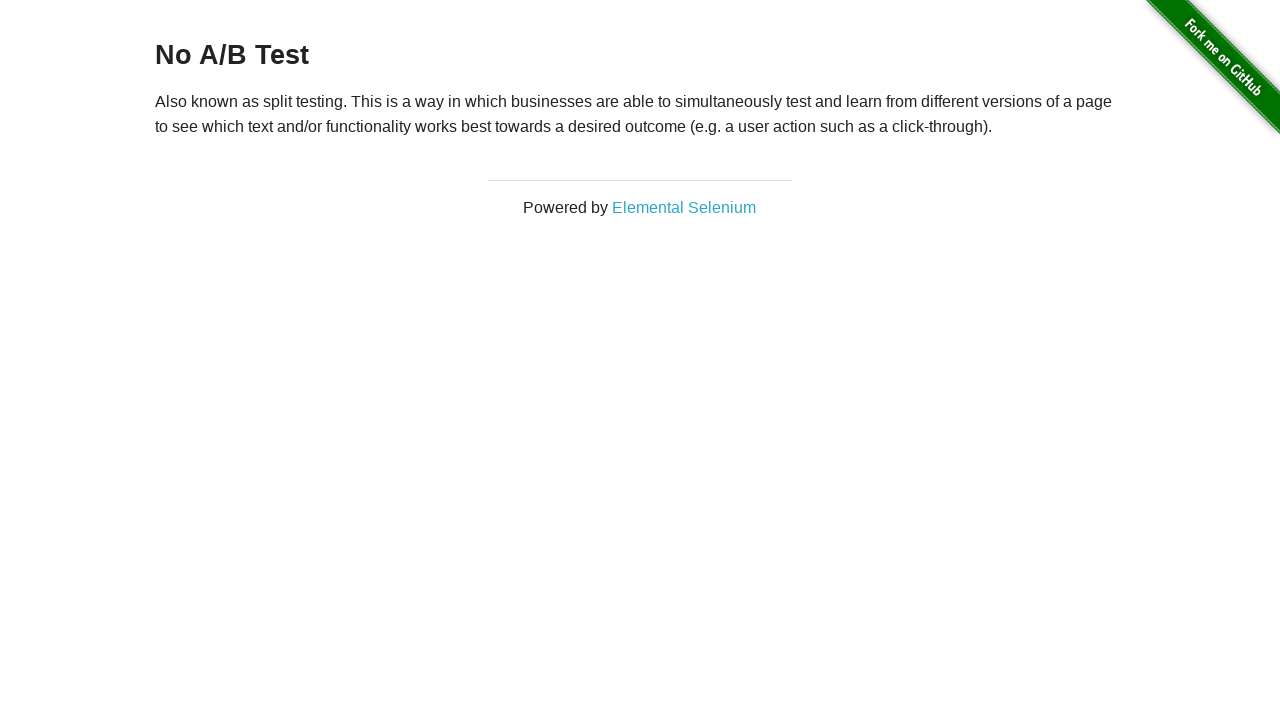

Retrieved heading text: 'No A/B Test'
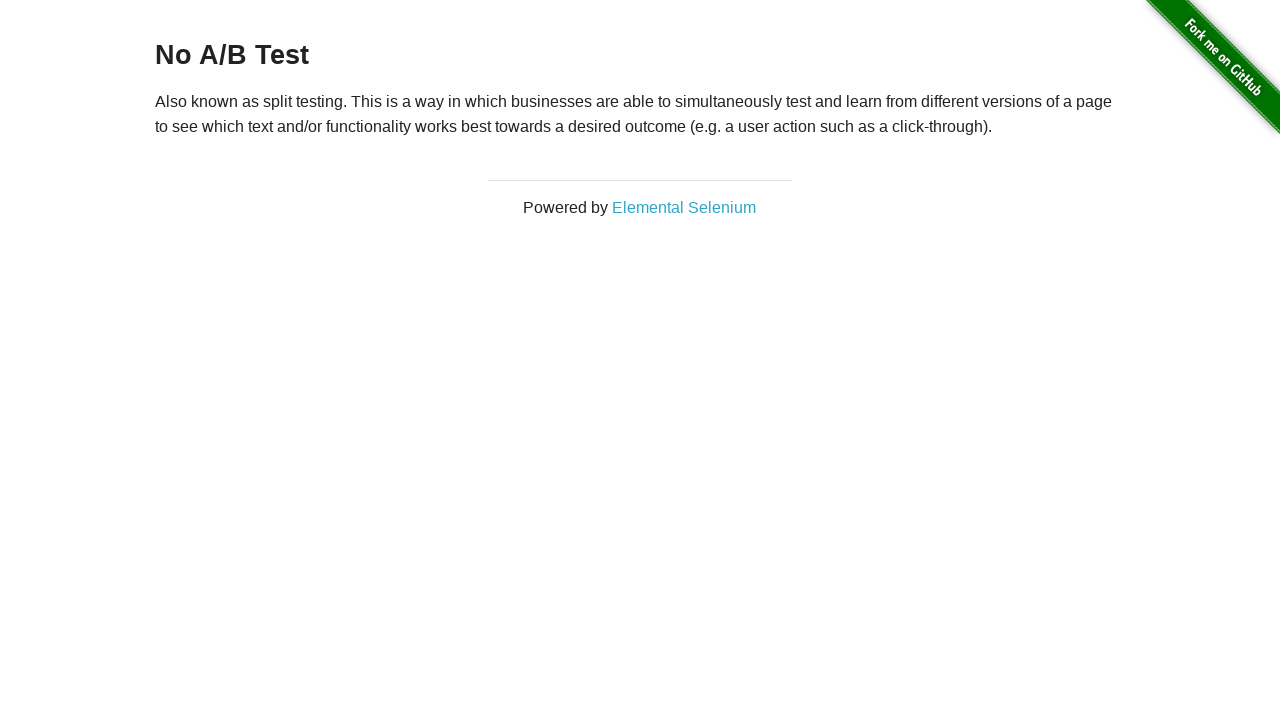

Verified heading starts with 'No A/B Test' - opt-out is active
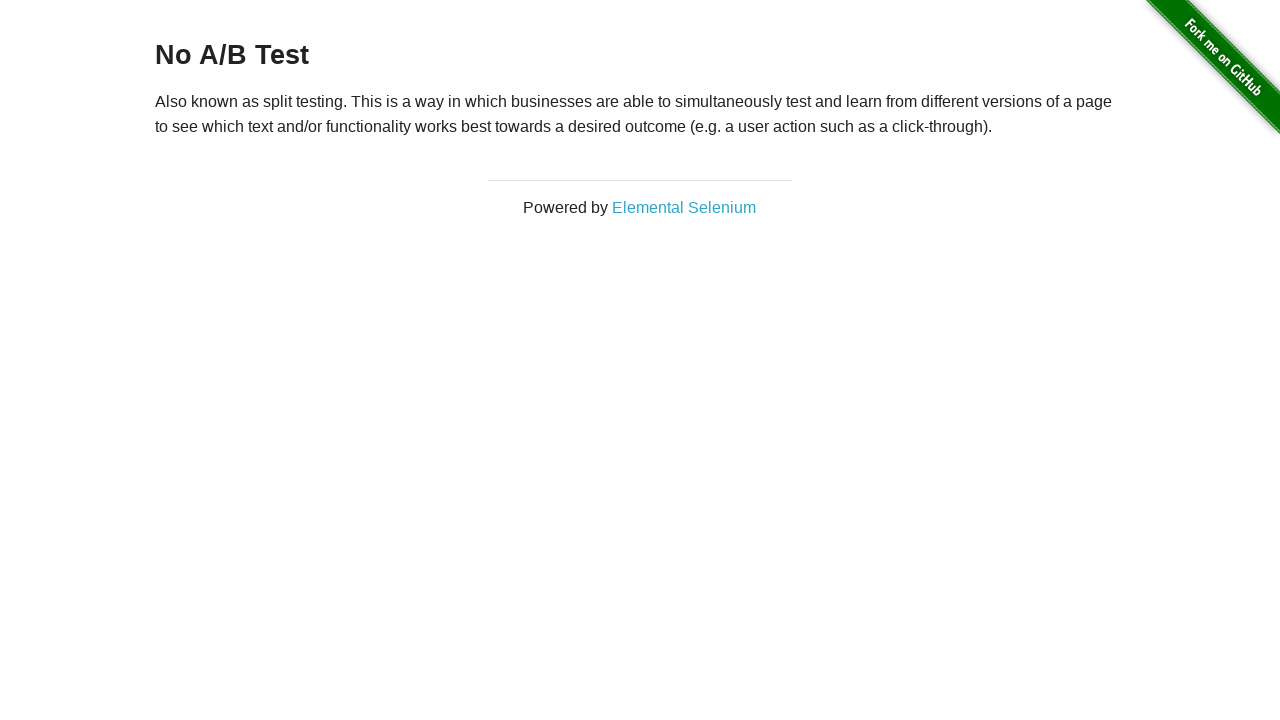

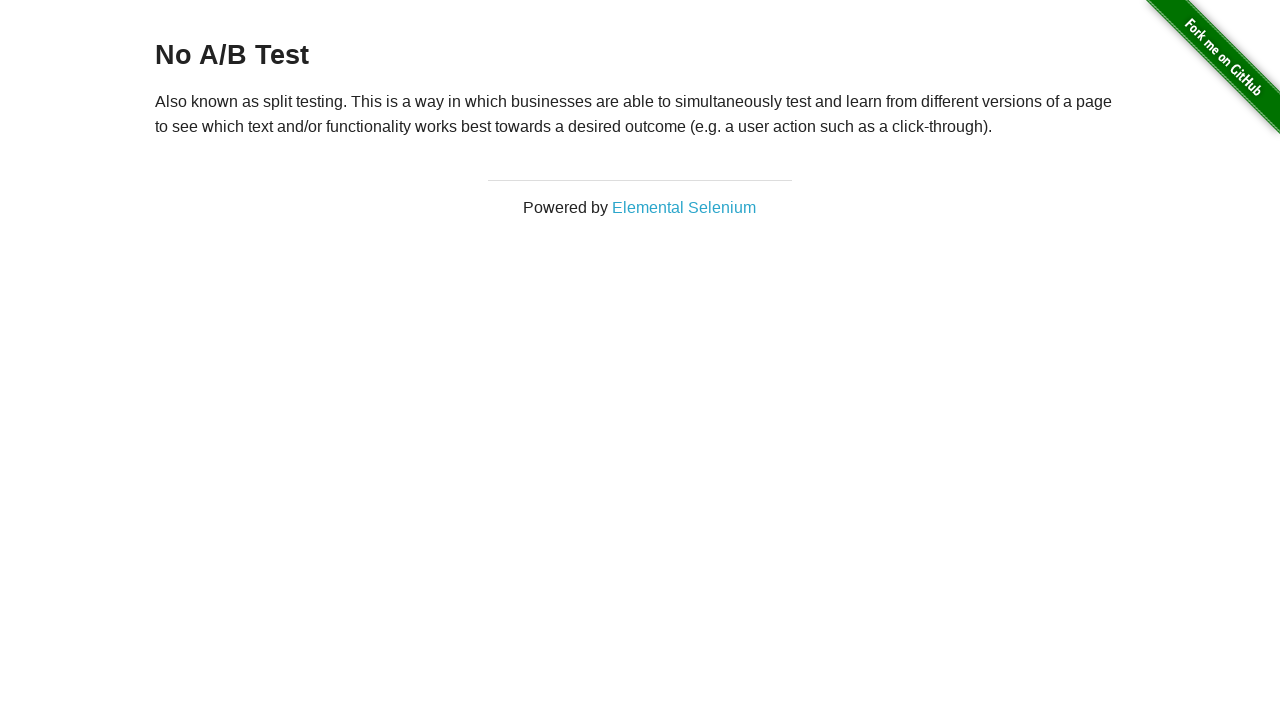